Tests dropdown selection functionality by selecting "Audi" from a car list dropdown menu

Starting URL: http://only-testing-blog.blogspot.com/2014/01/textbox.html

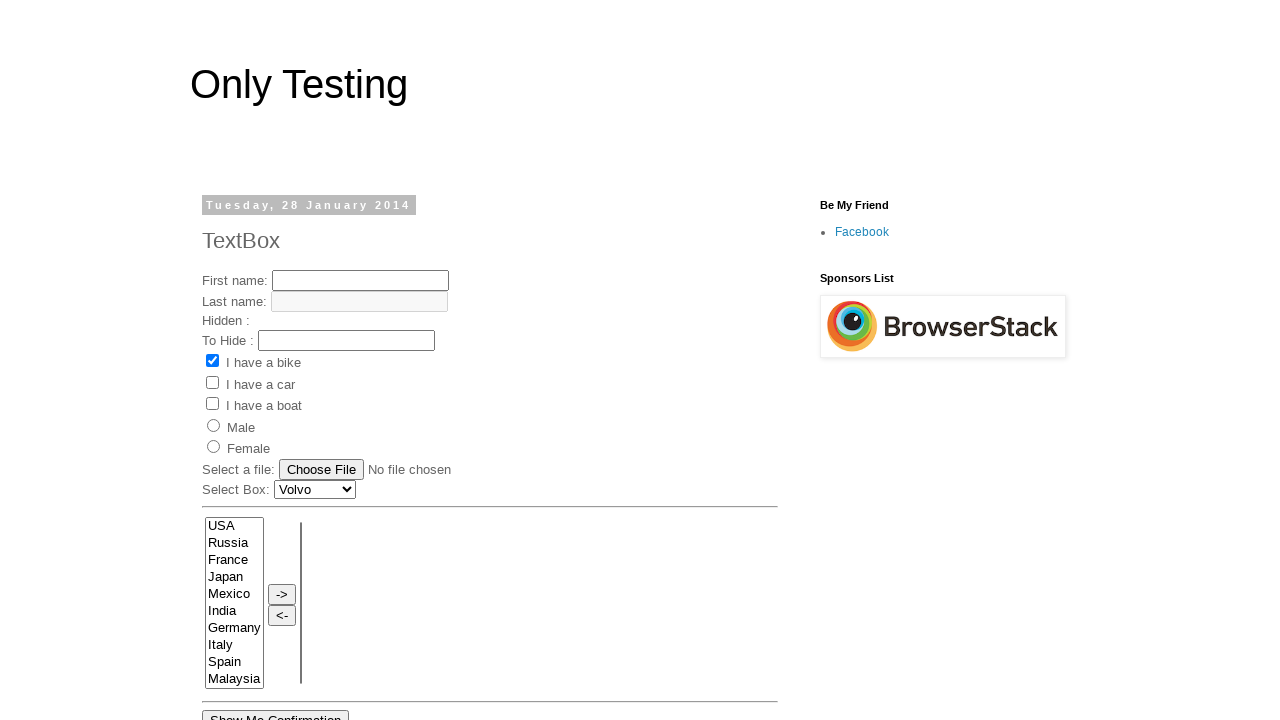

Navigated to car list dropdown test page
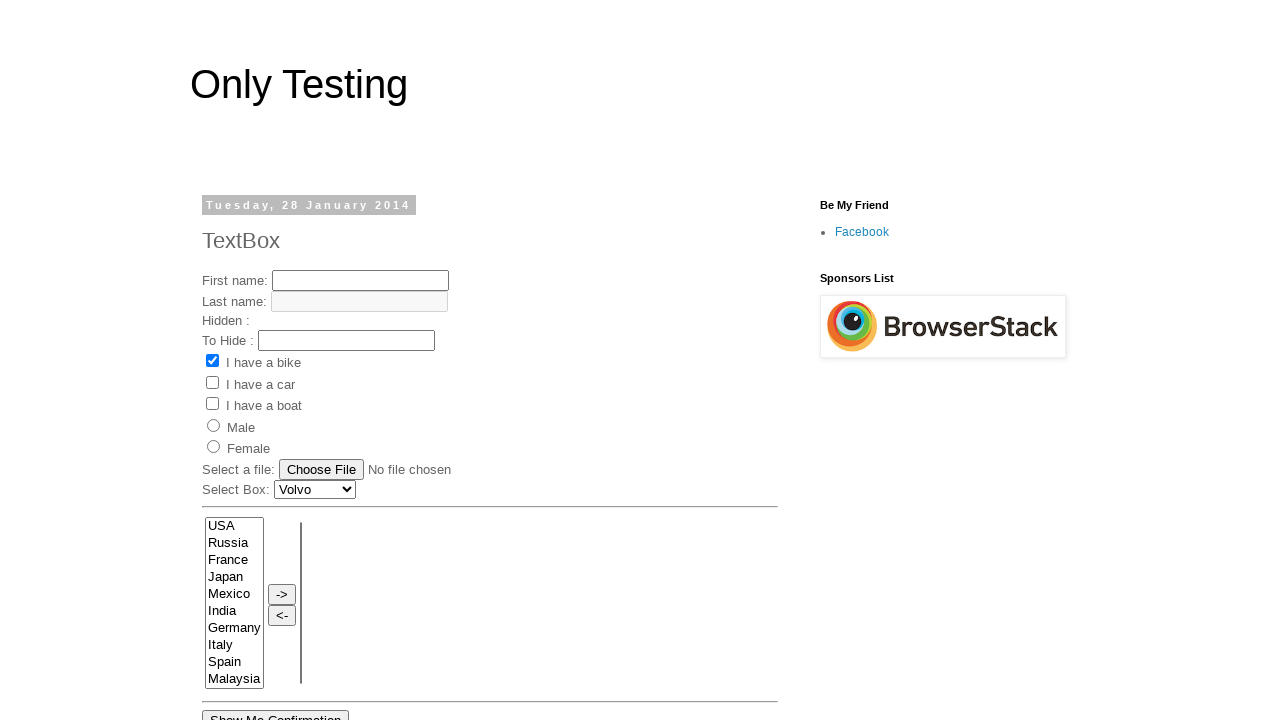

Selected 'Audi' from the car list dropdown on #Carlist
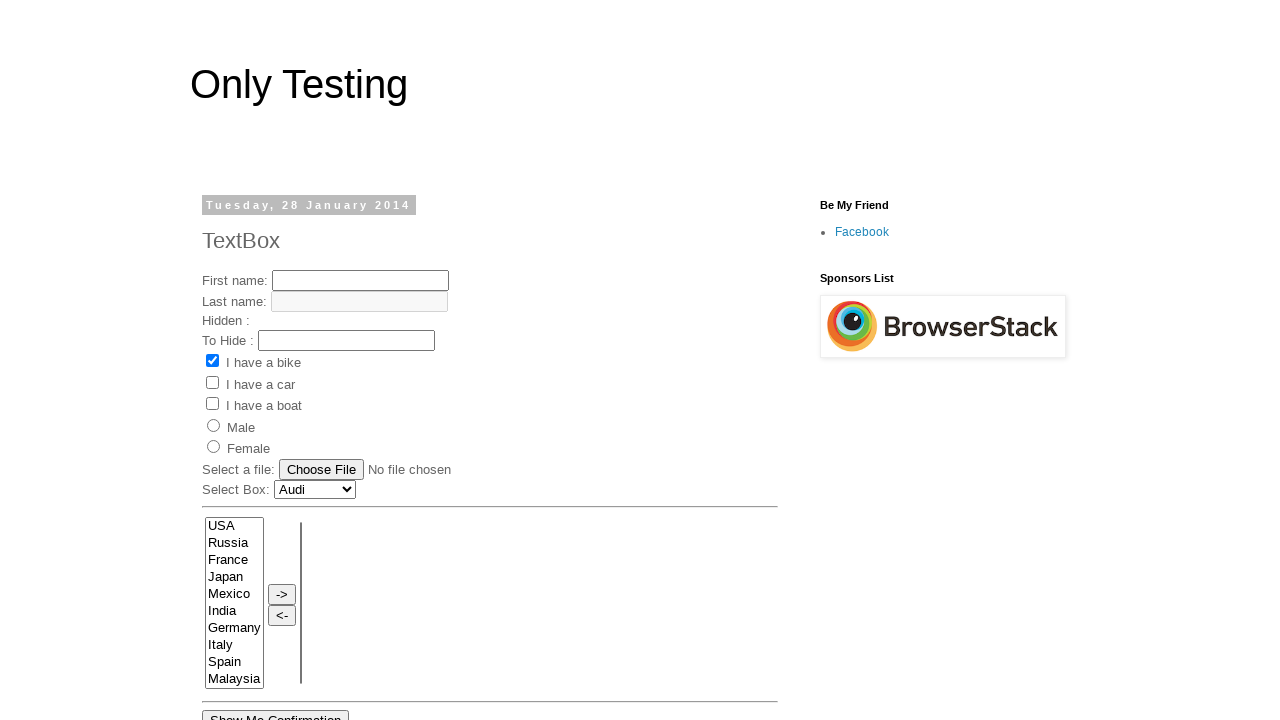

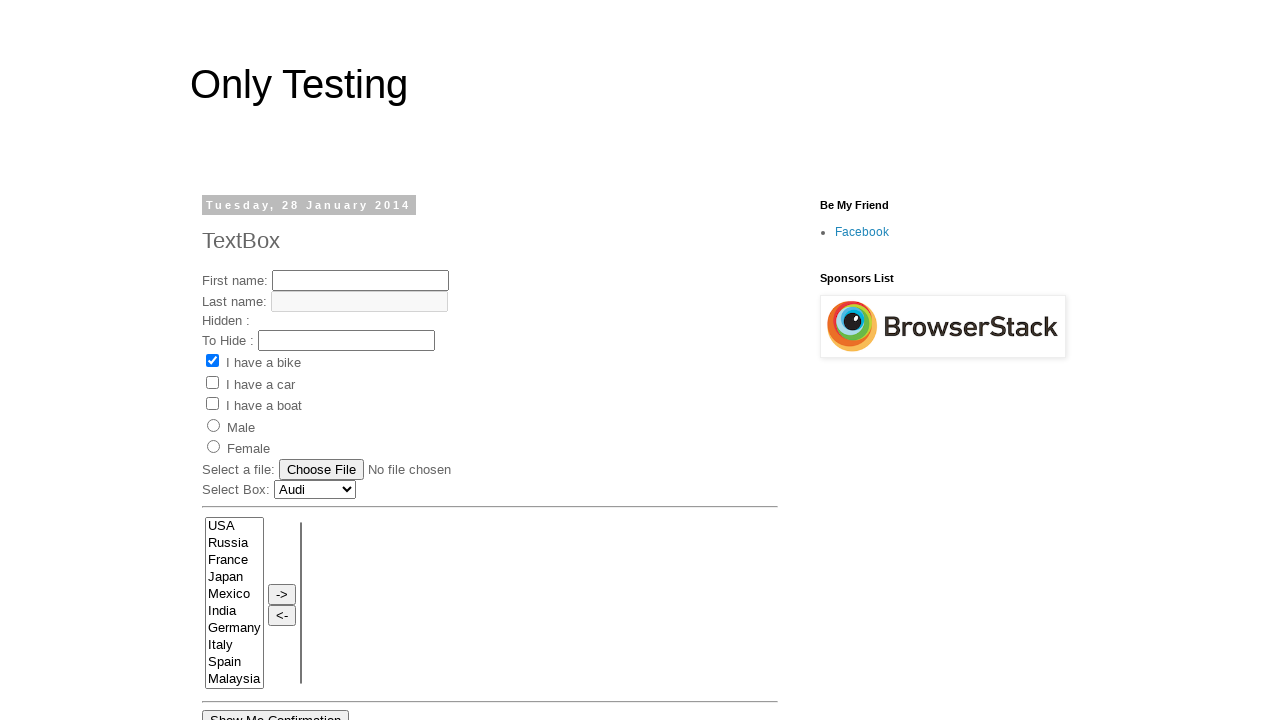